Tests completing all tasks using toggle-all while on the All filter view

Starting URL: https://todomvc4tasj.herokuapp.com/

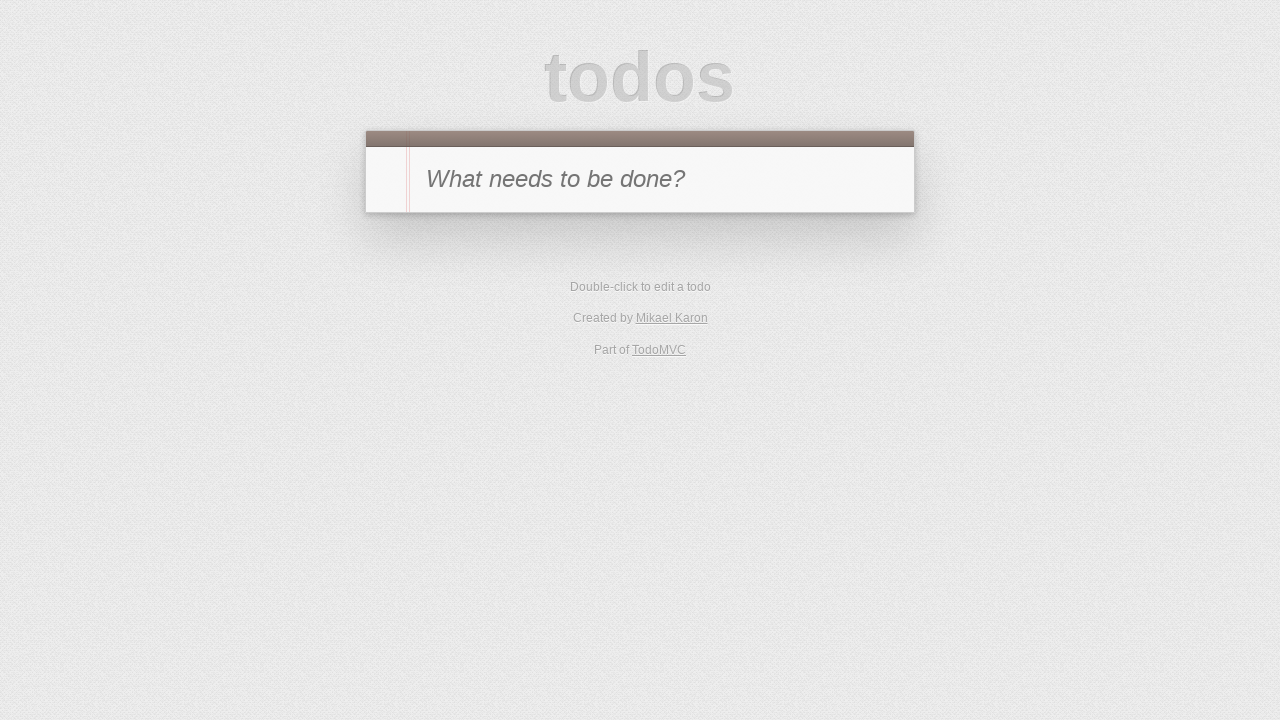

Set initial tasks in localStorage with mixed completed states
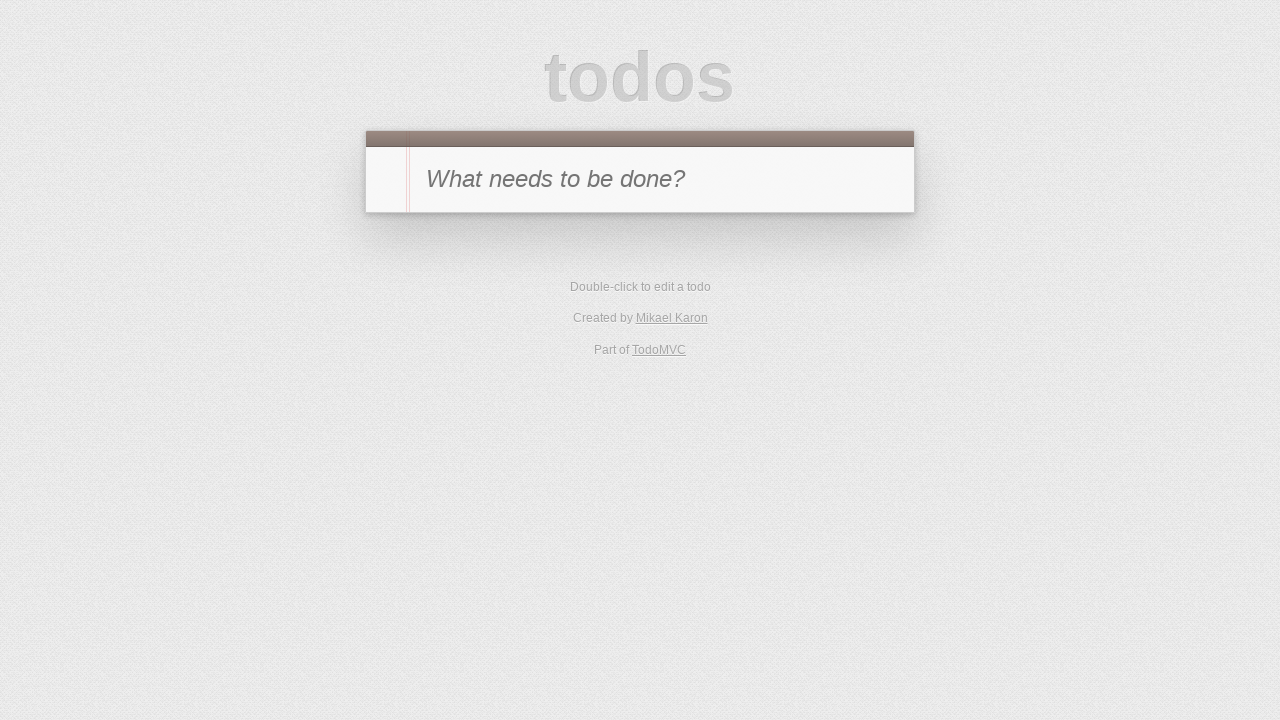

Reloaded page to load tasks from localStorage
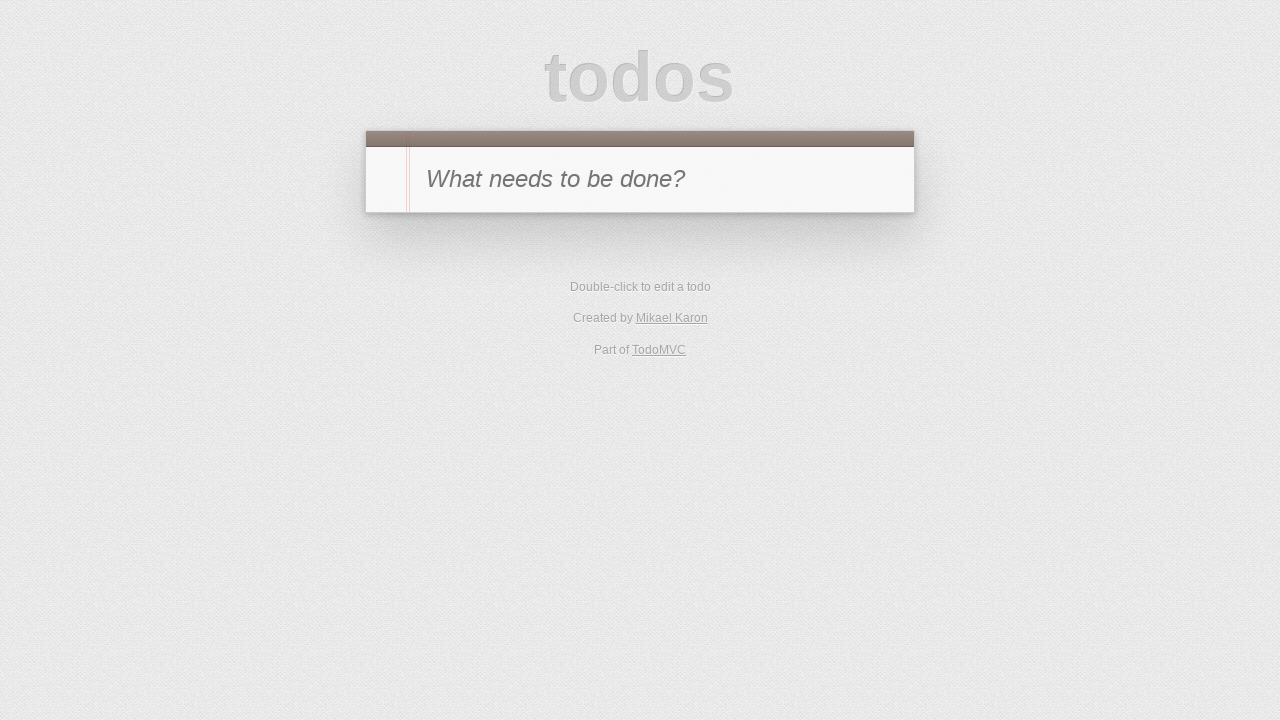

Clicked toggle-all button to complete all tasks at (388, 180) on #toggle-all
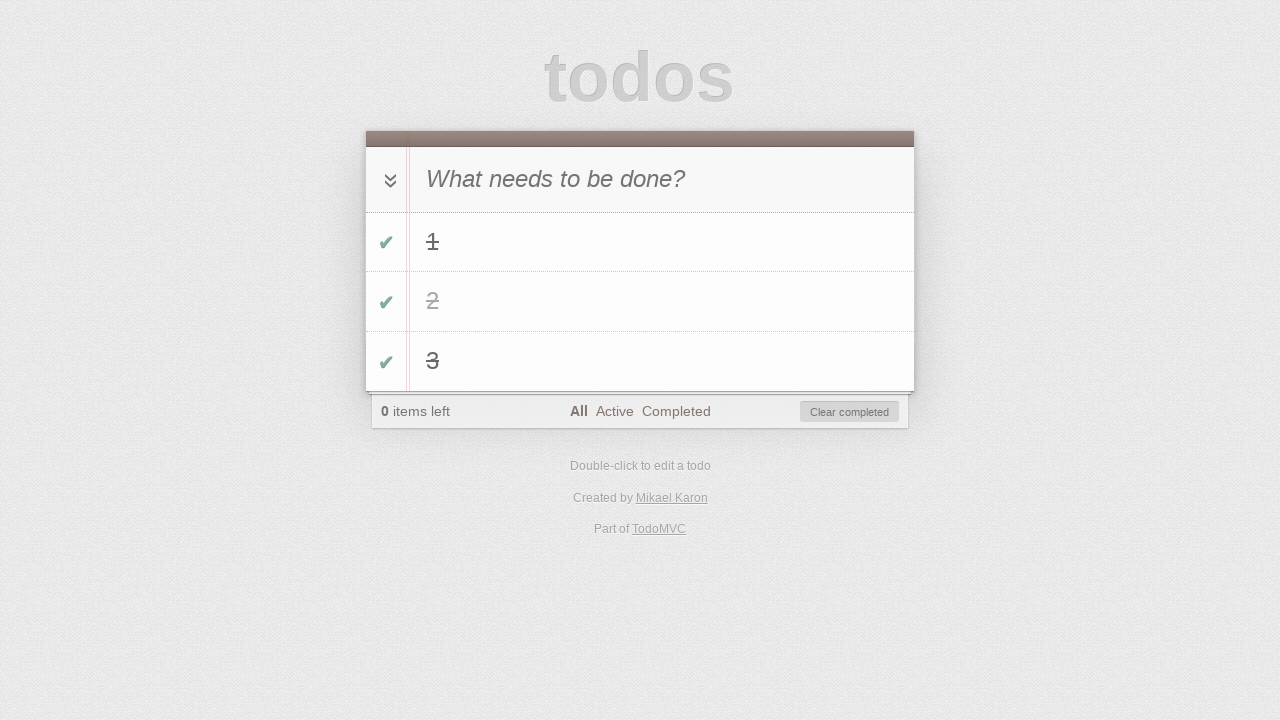

Verified that items left counter shows 0
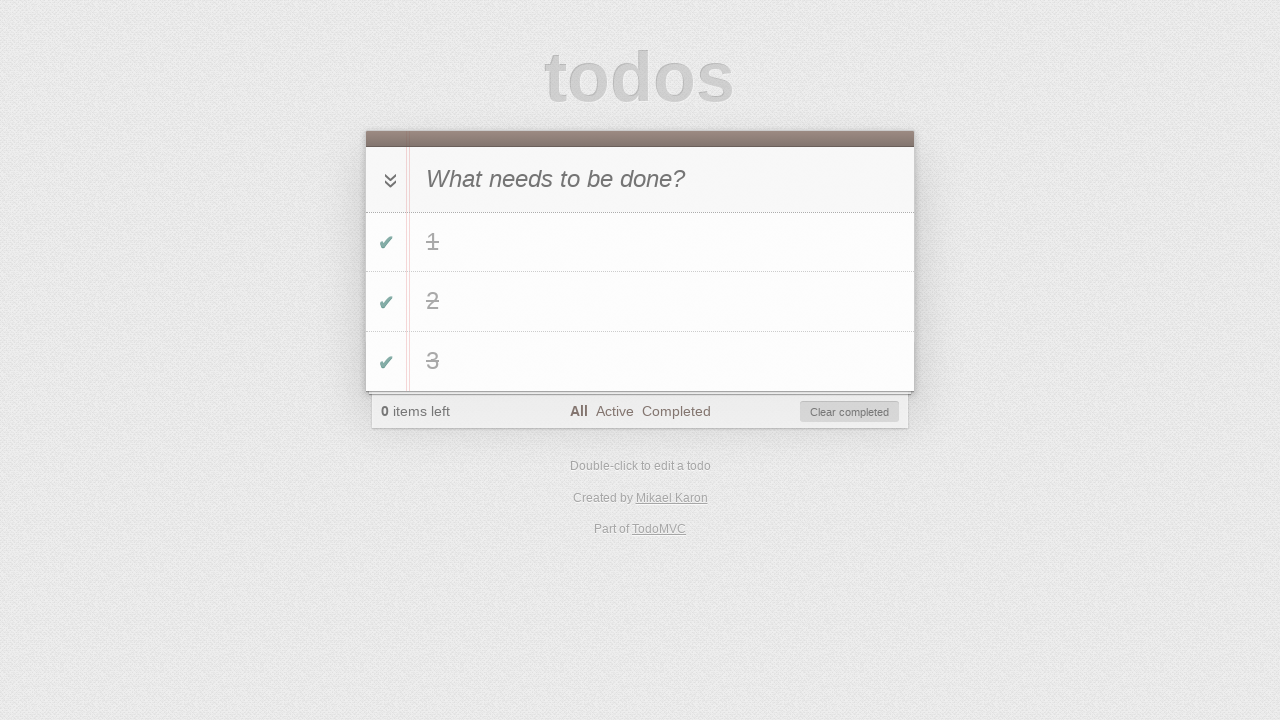

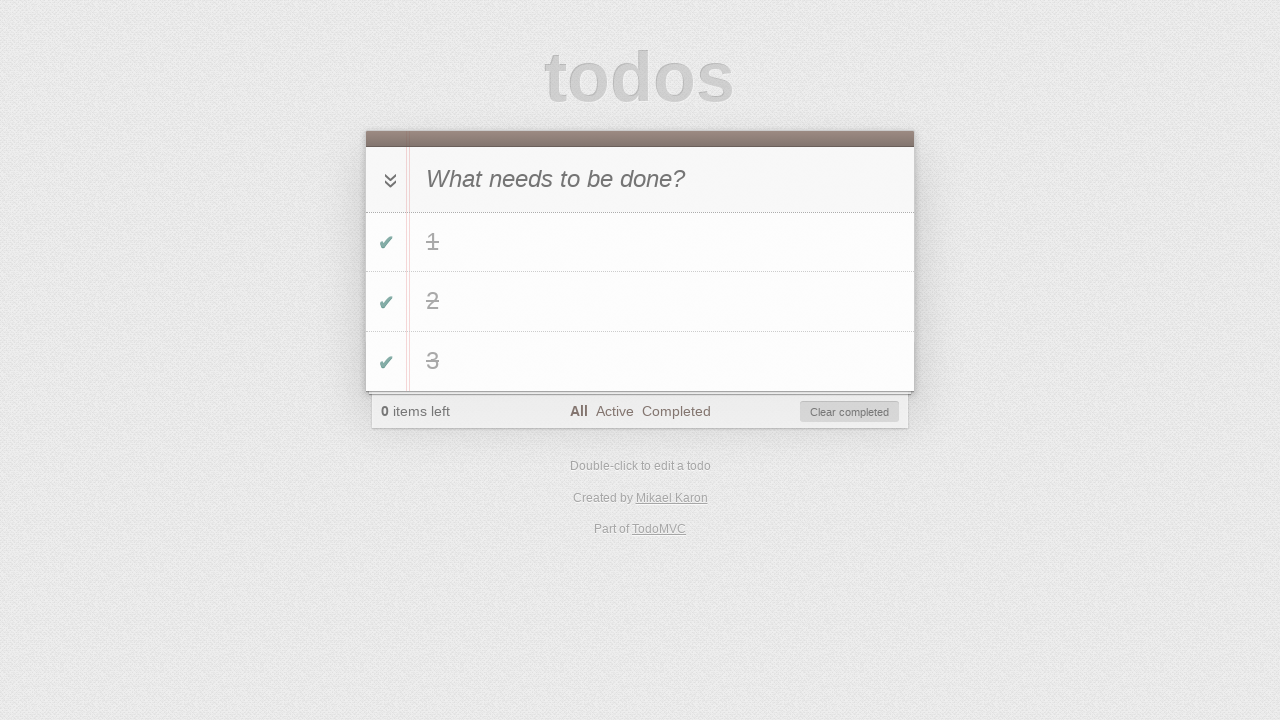